Tests dynamic interaction between checkbox, dropdown, and text input fields by clicking a checkbox, selecting the corresponding option in a dropdown, entering the text in an input field, and verifying an alert message

Starting URL: http://qaclickacademy.com/practice.php

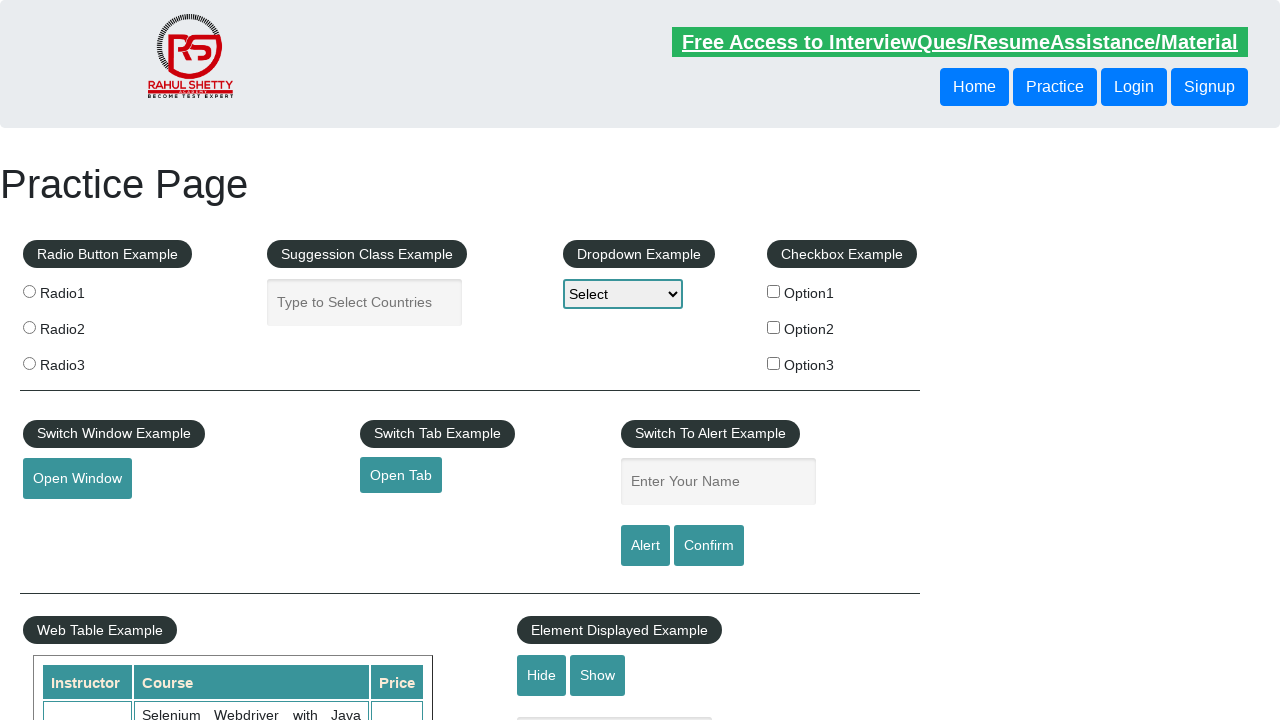

Clicked the second checkbox option at (774, 327) on xpath=//*[@id='checkbox-example']/fieldset/label[2]/input
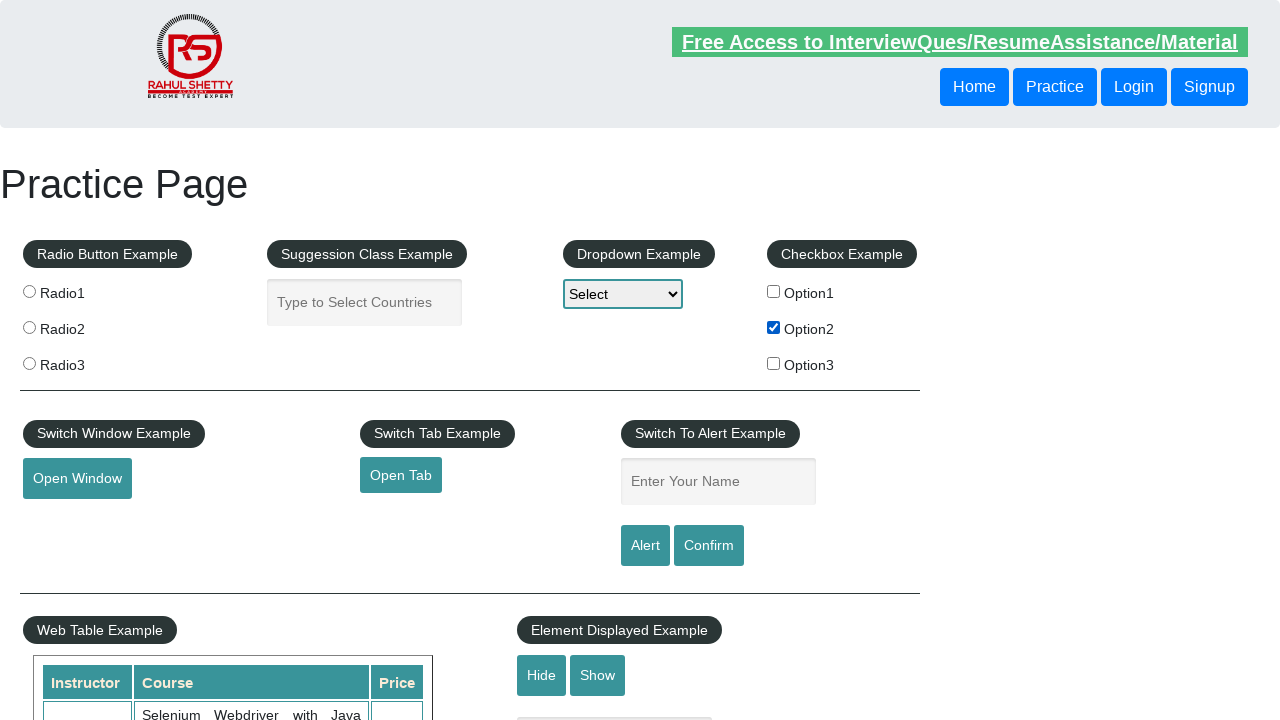

Extracted checkbox label text: 'Option2'
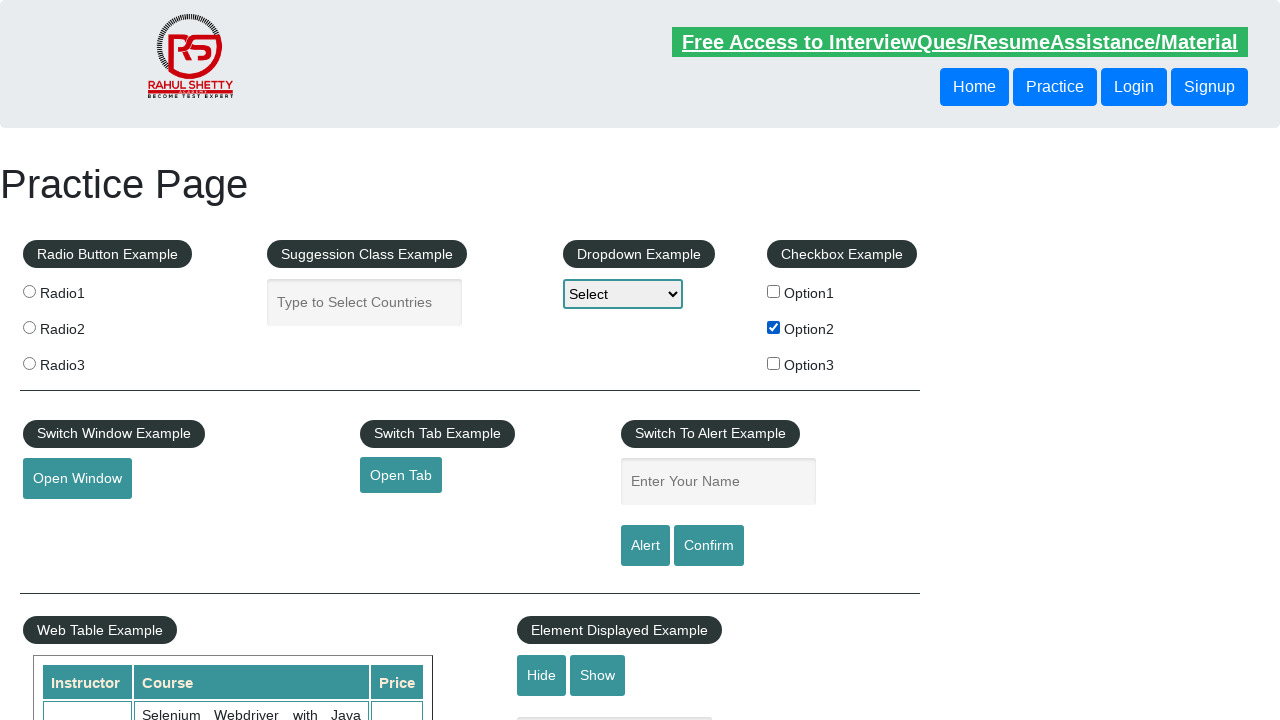

Selected 'Option2' from dropdown on #dropdown-class-example
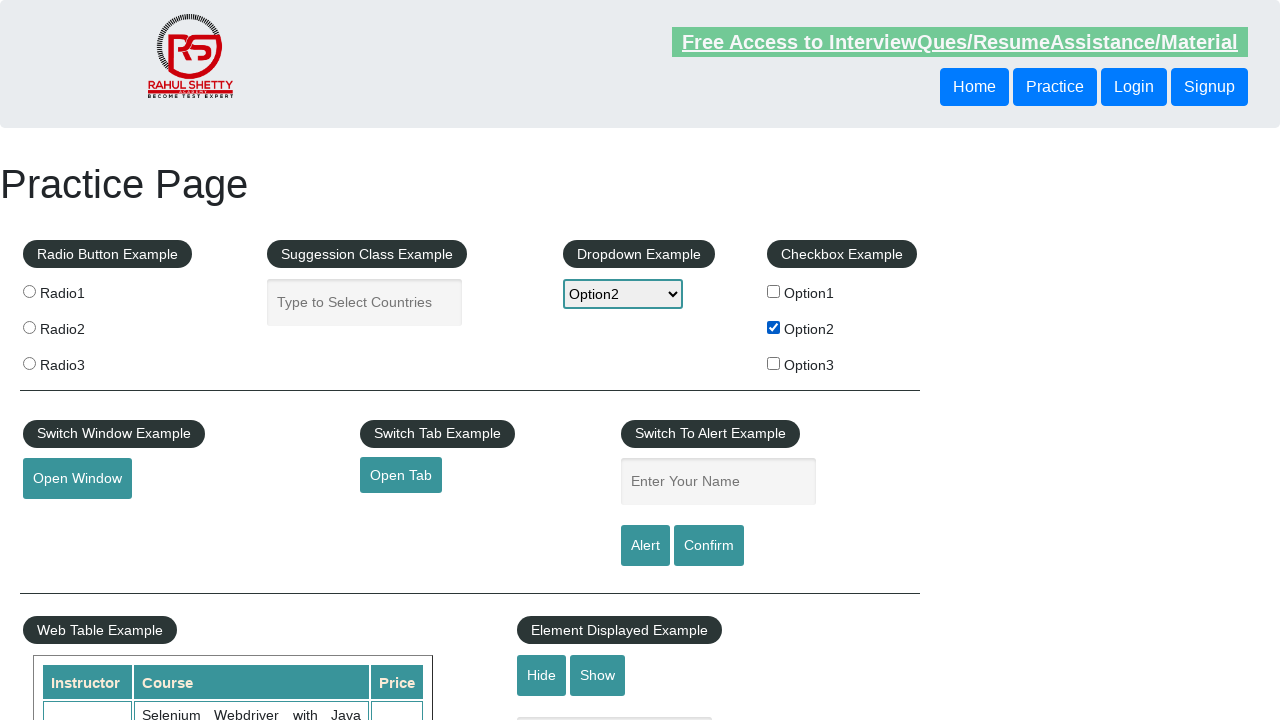

Entered 'Option2' in the name input field on input[name='enter-name']
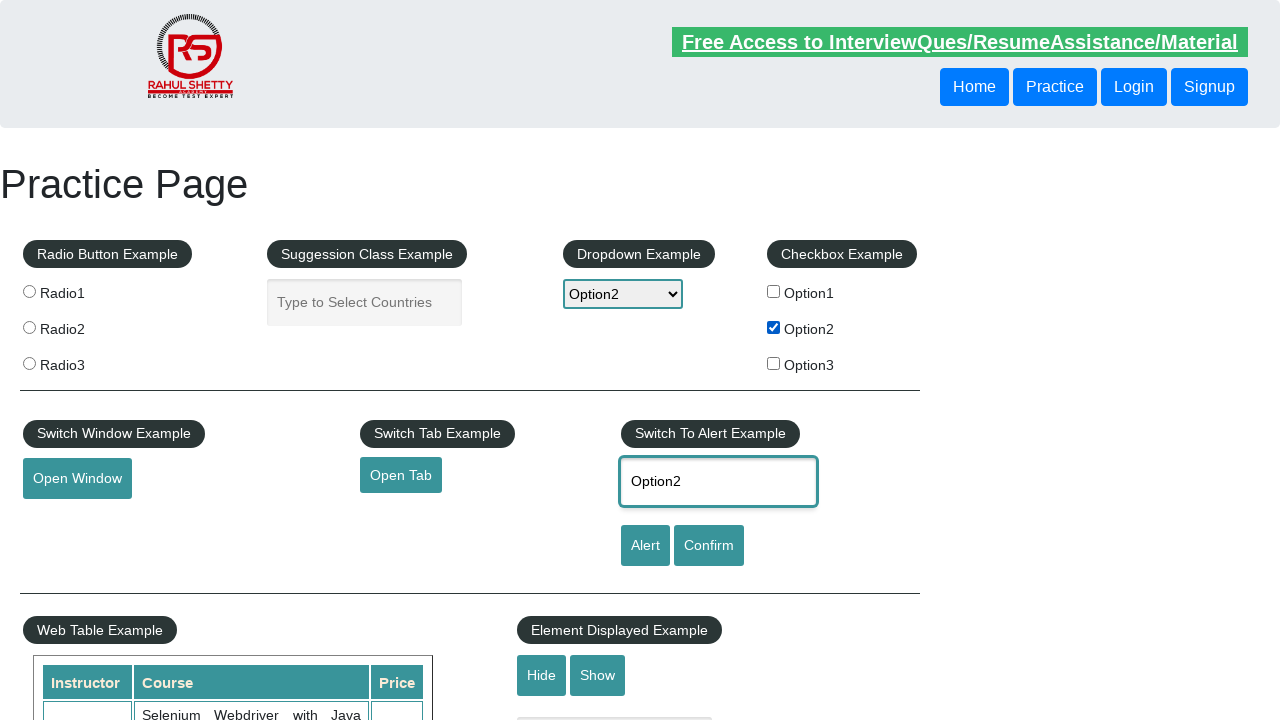

Clicked the alert button at (645, 546) on #alertbtn
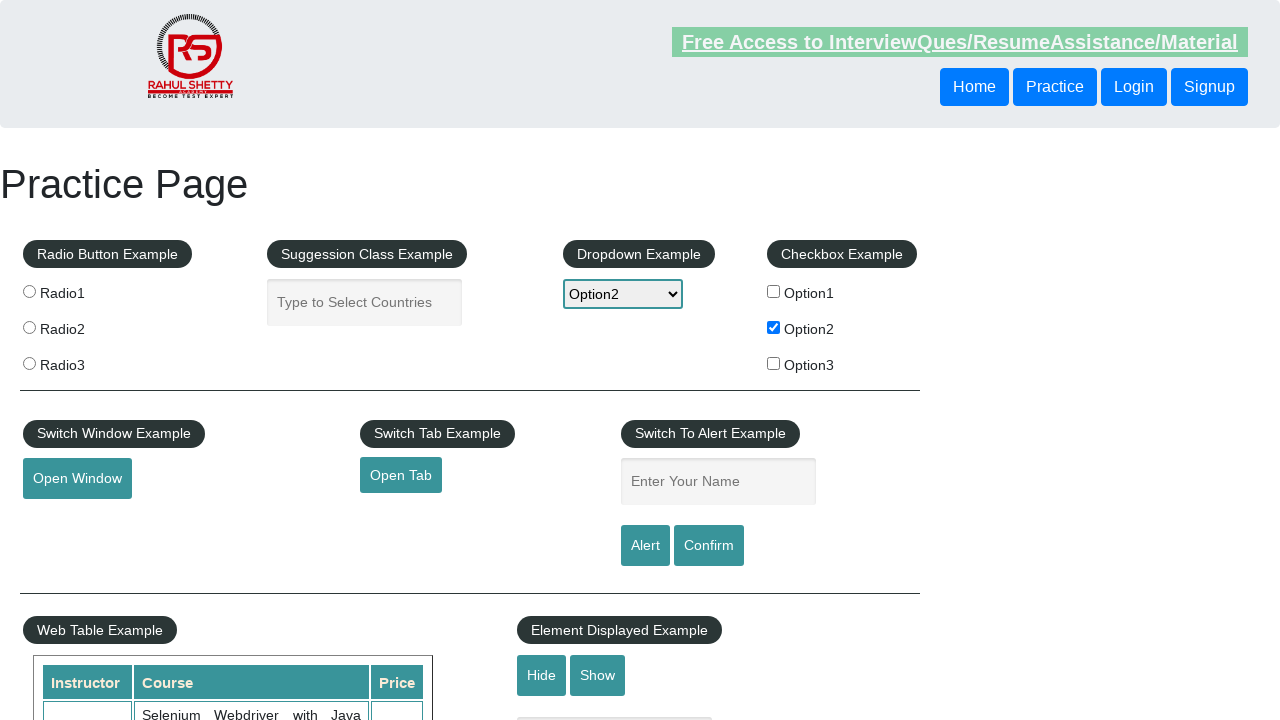

Set up dialog handler to accept alerts
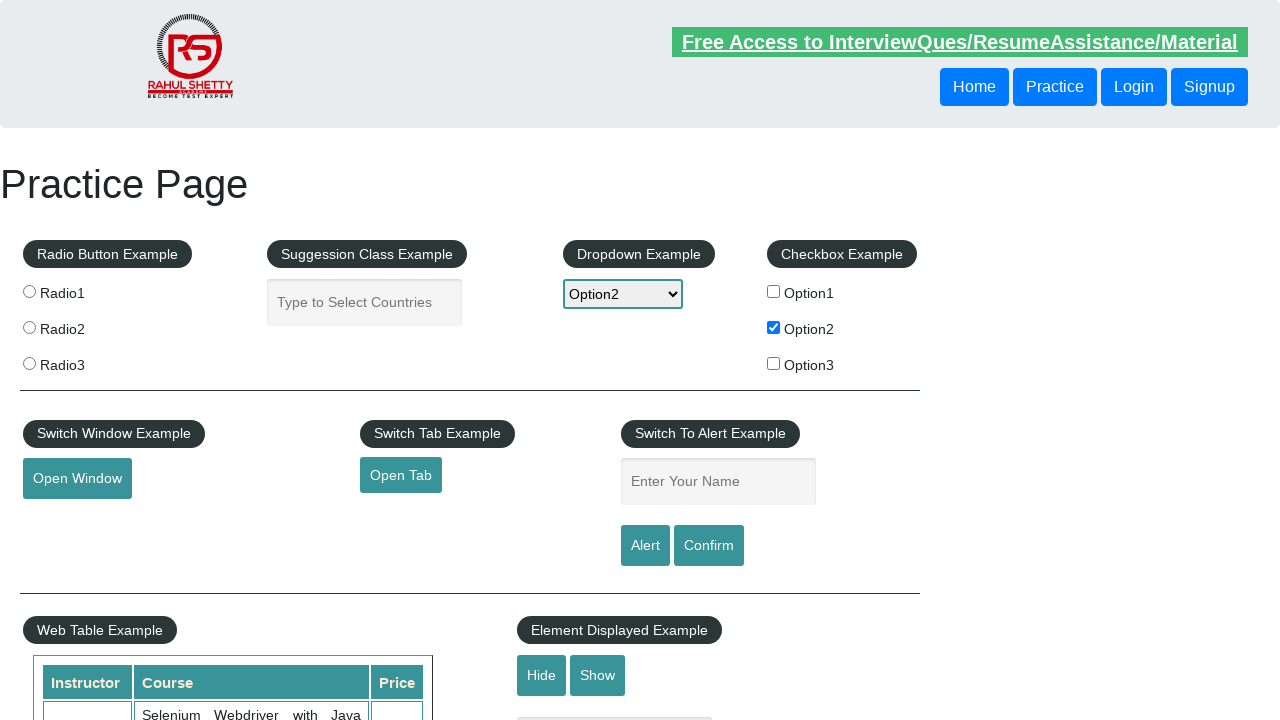

Waited for alert to appear and be handled
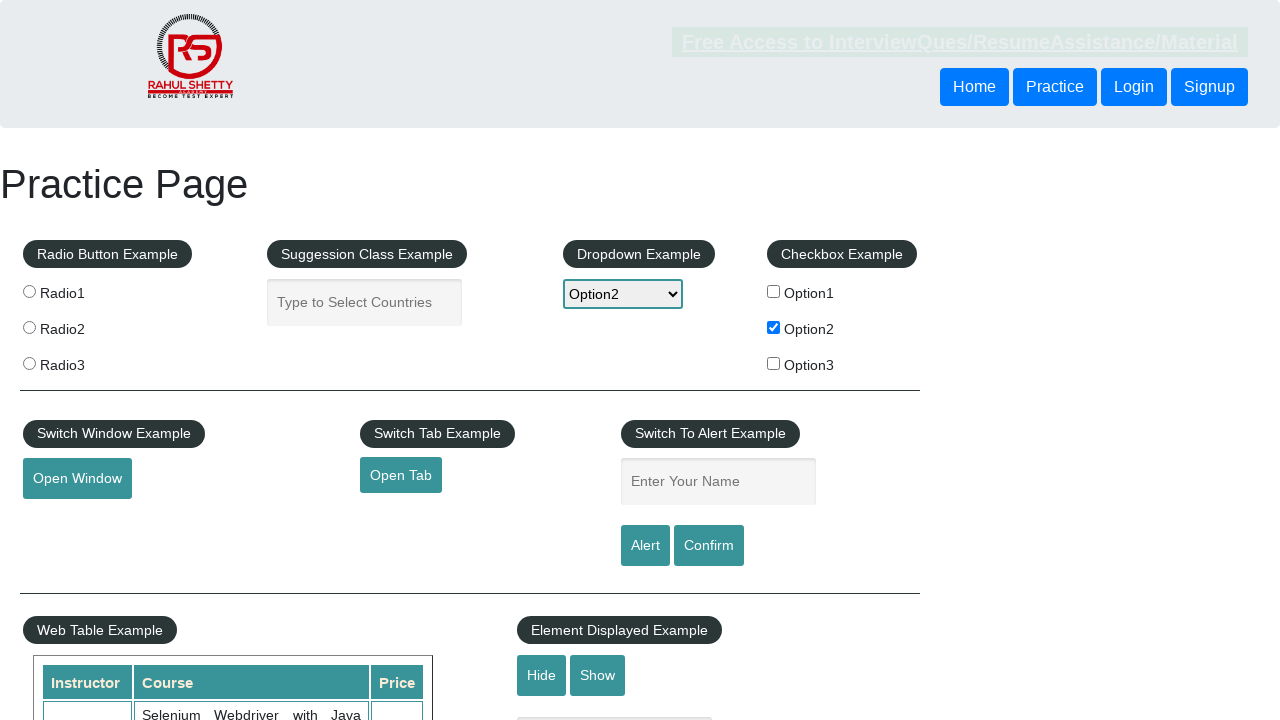

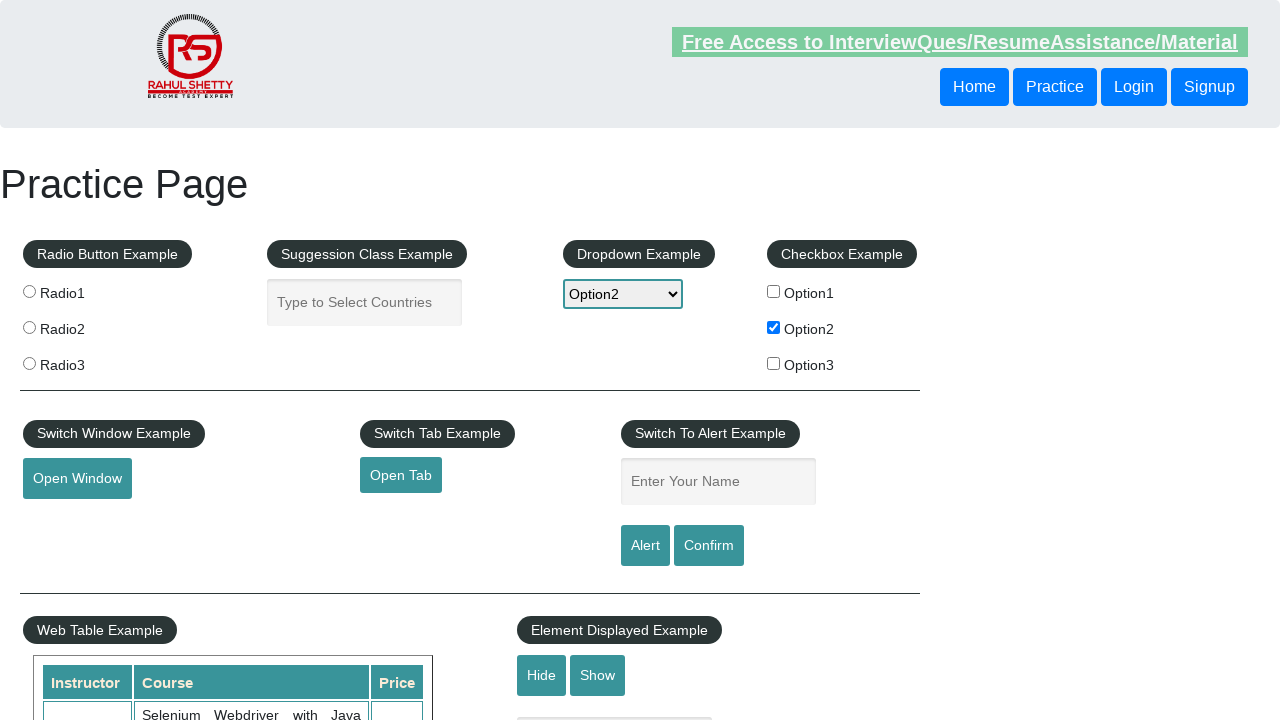